Tests that the empty trolley message disappears when an item is added

Starting URL: https://gabrielrowan.github.io/Finleys-Farm-Shop-FE/products.html

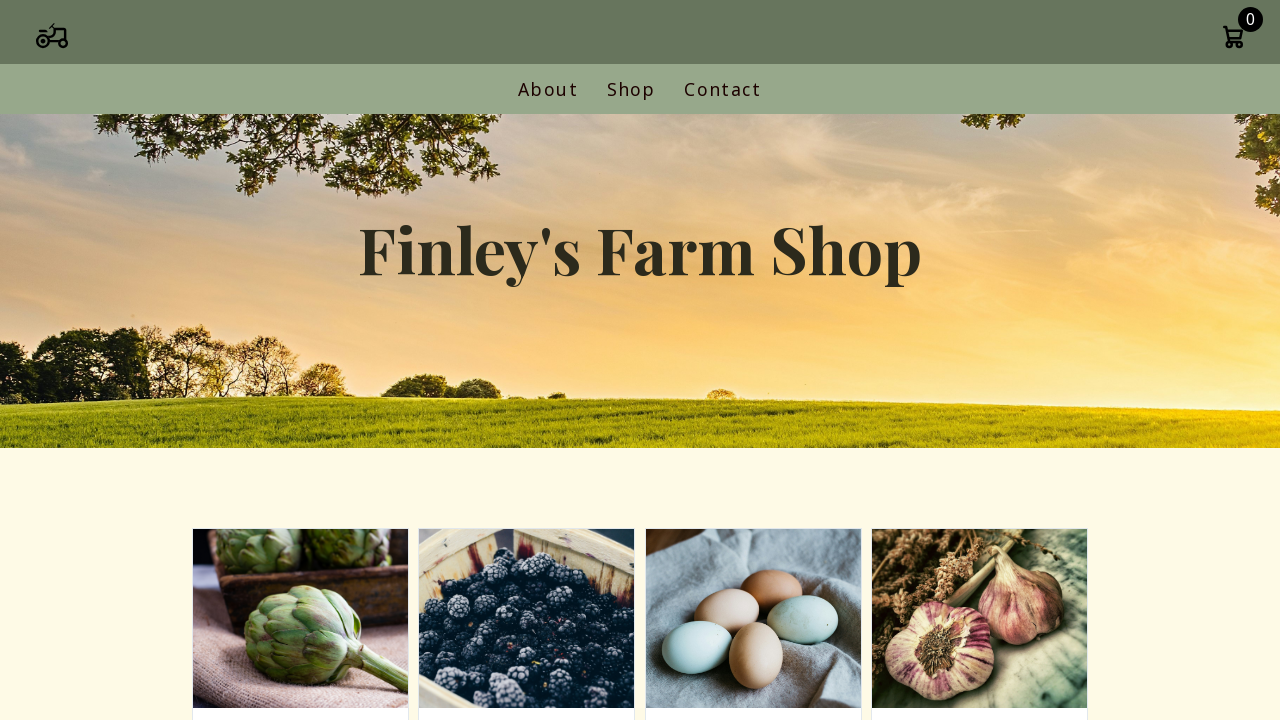

Waited for add-to-cart buttons to load
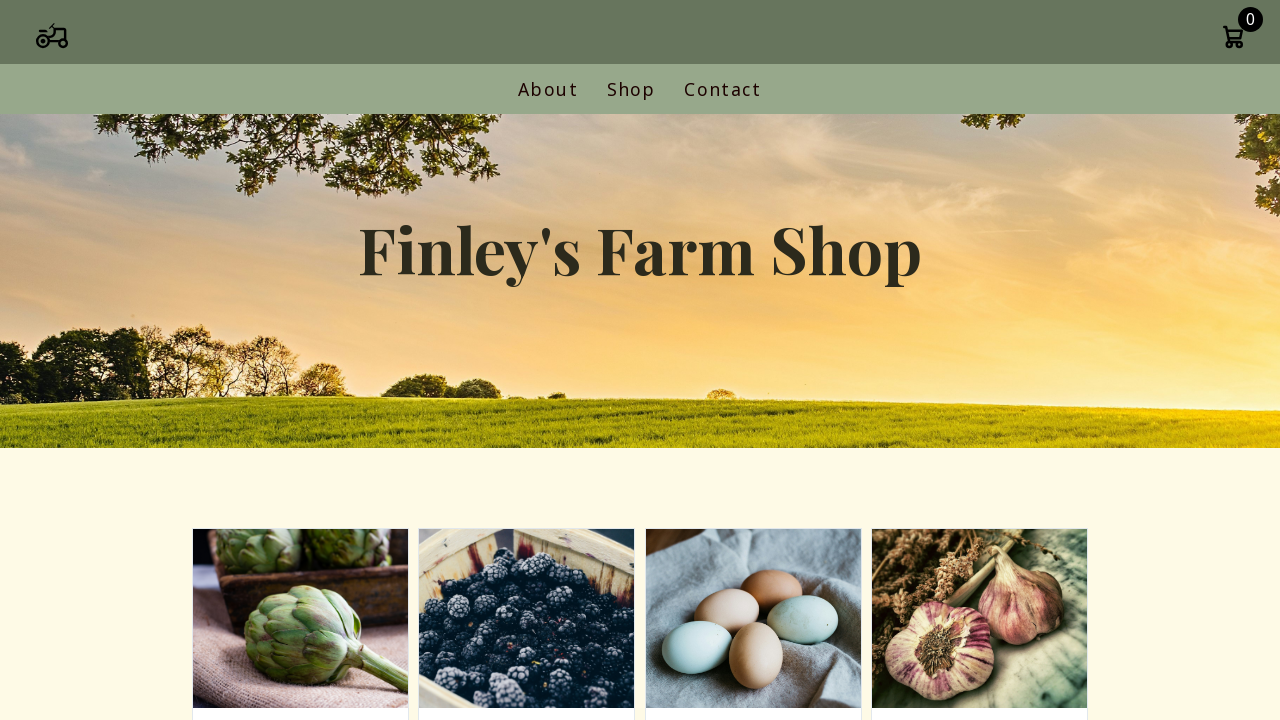

Clicked first add-to-cart button to add item to trolley at (300, 361) on .add-to-cart >> nth=0
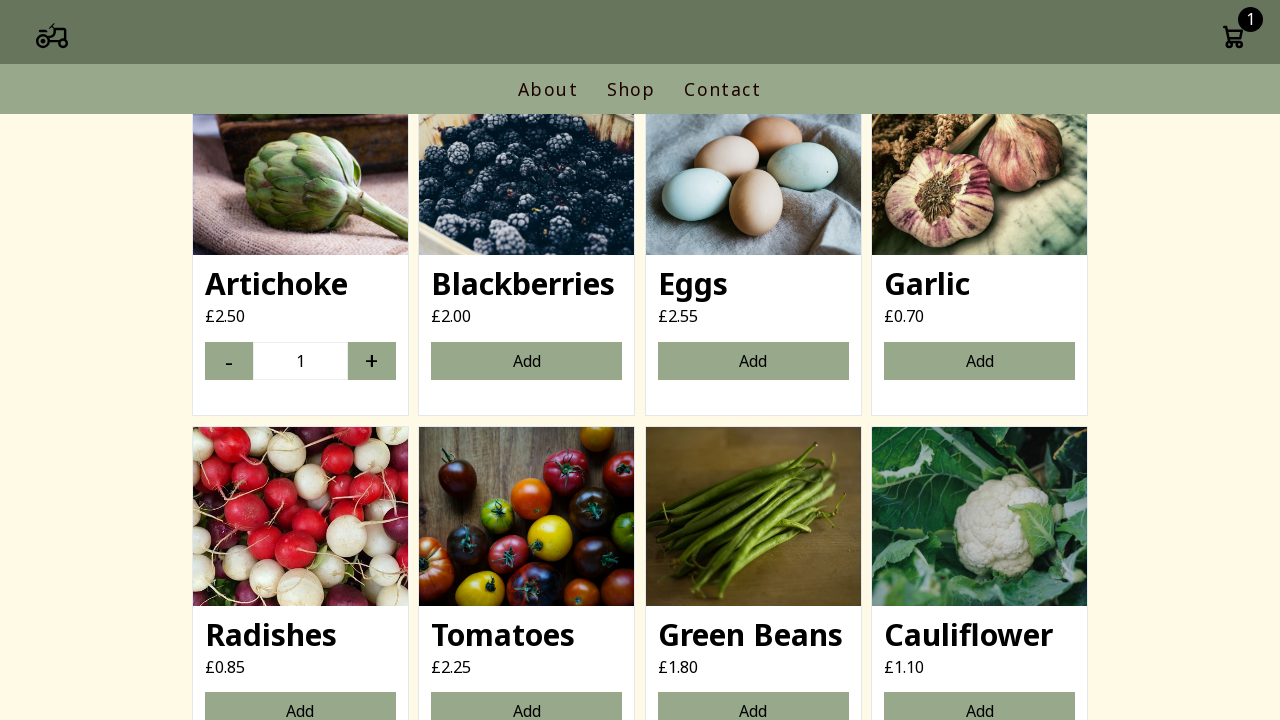

Verified empty trolley message is no longer visible
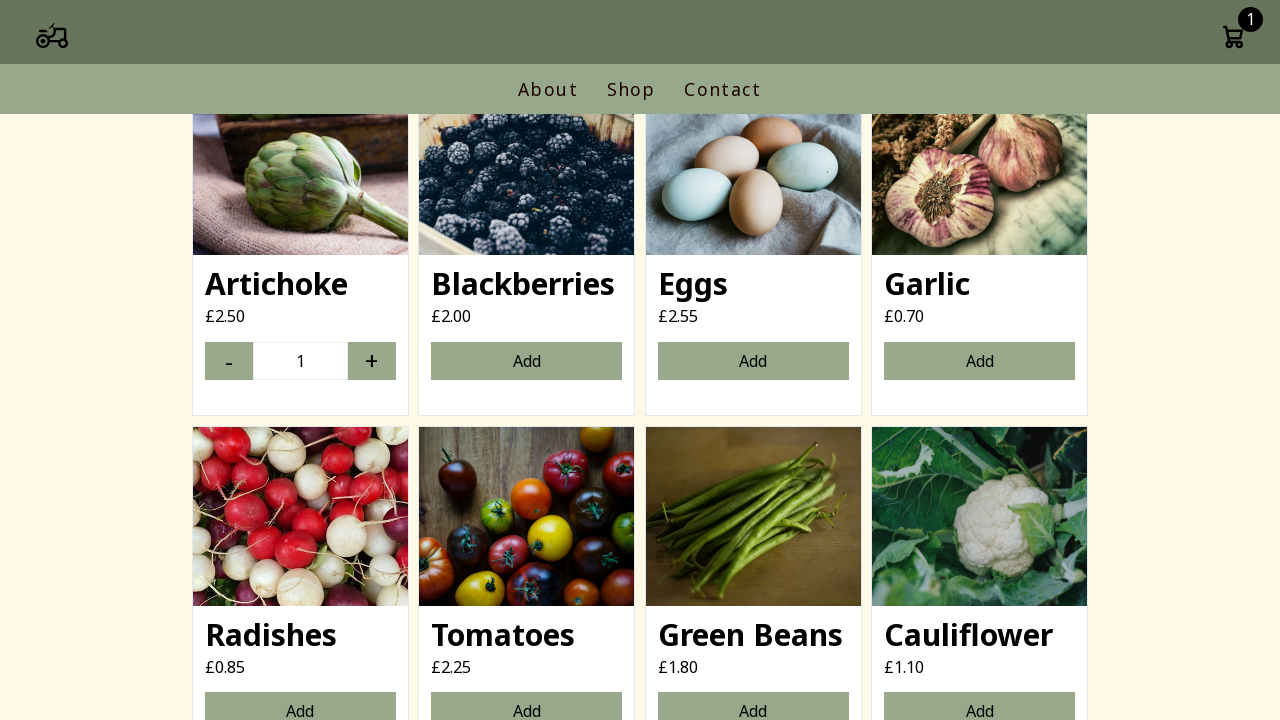

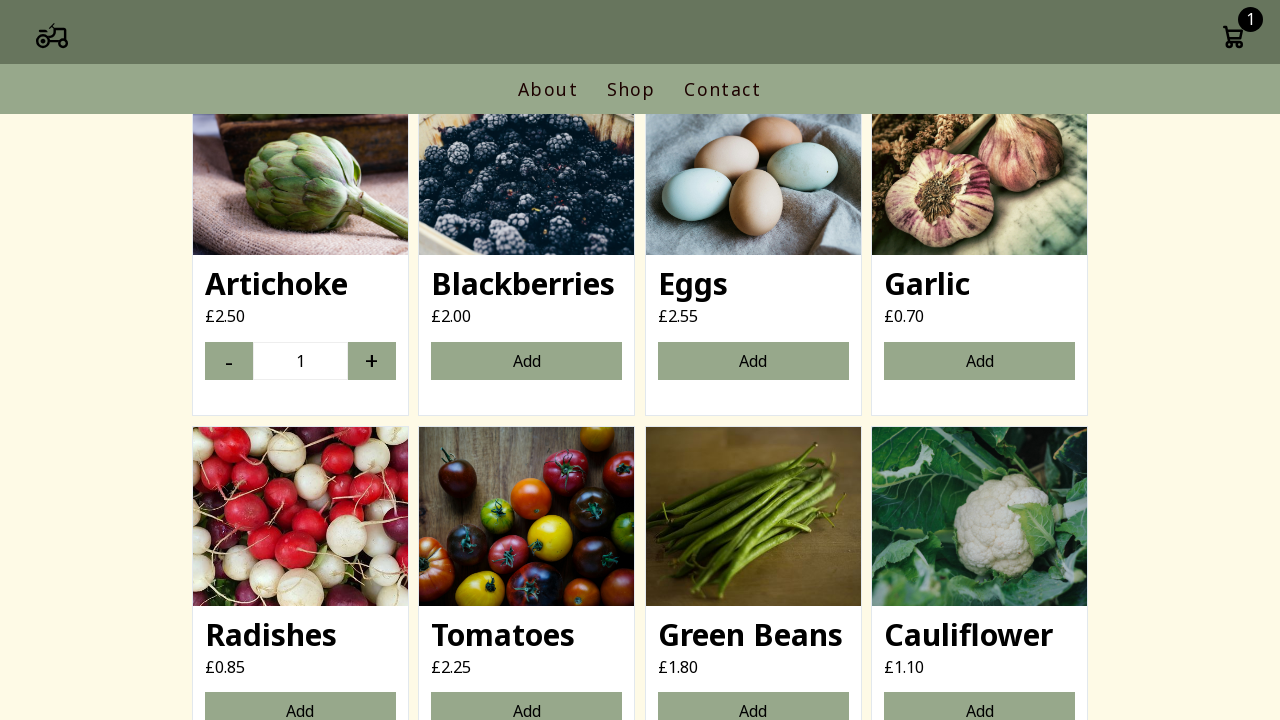